Tests drag and drop functionality by dragging a document element to a trash container

Starting URL: http://code.makery.ch/library/dart-drag-and-drop

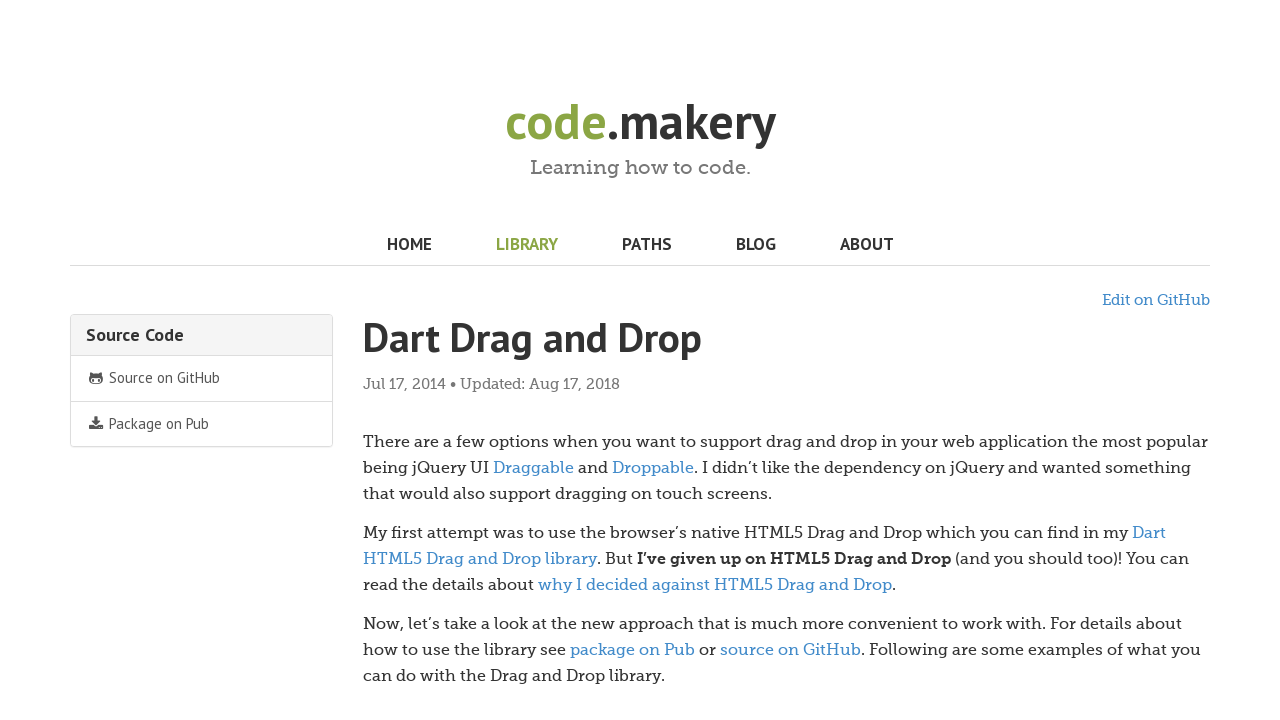

Located and switched to iframe
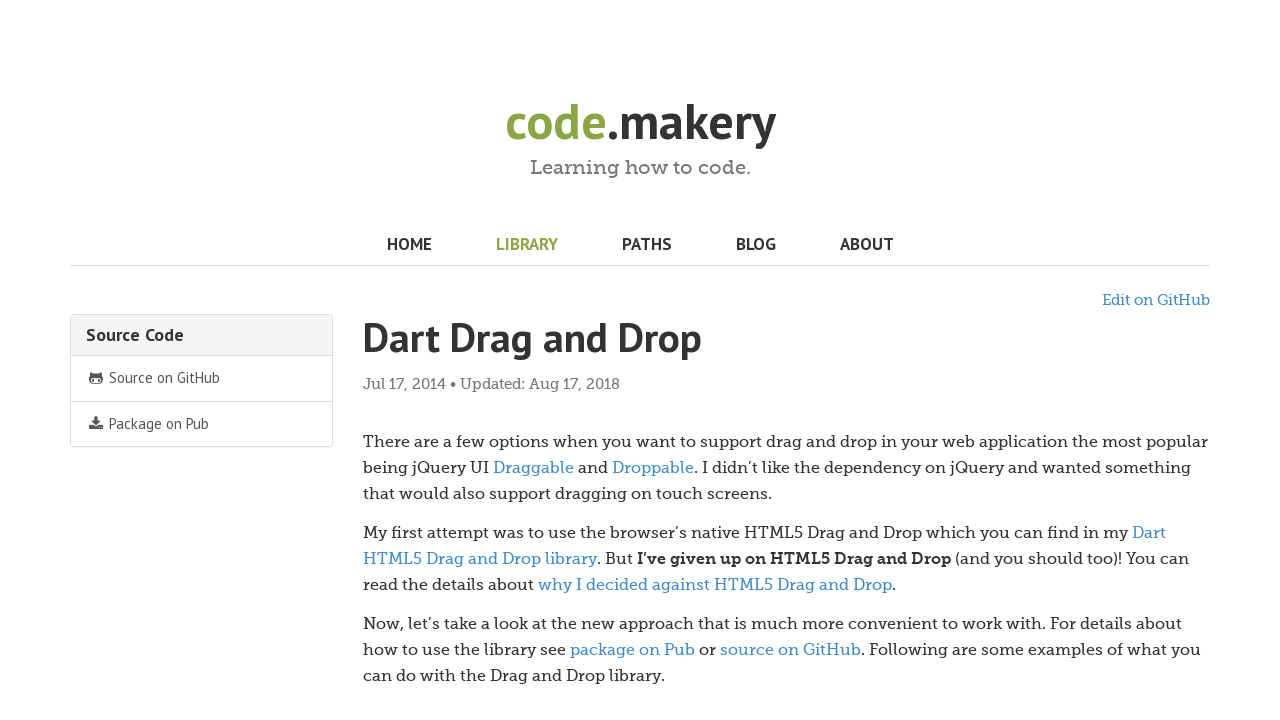

Located document element within iframe
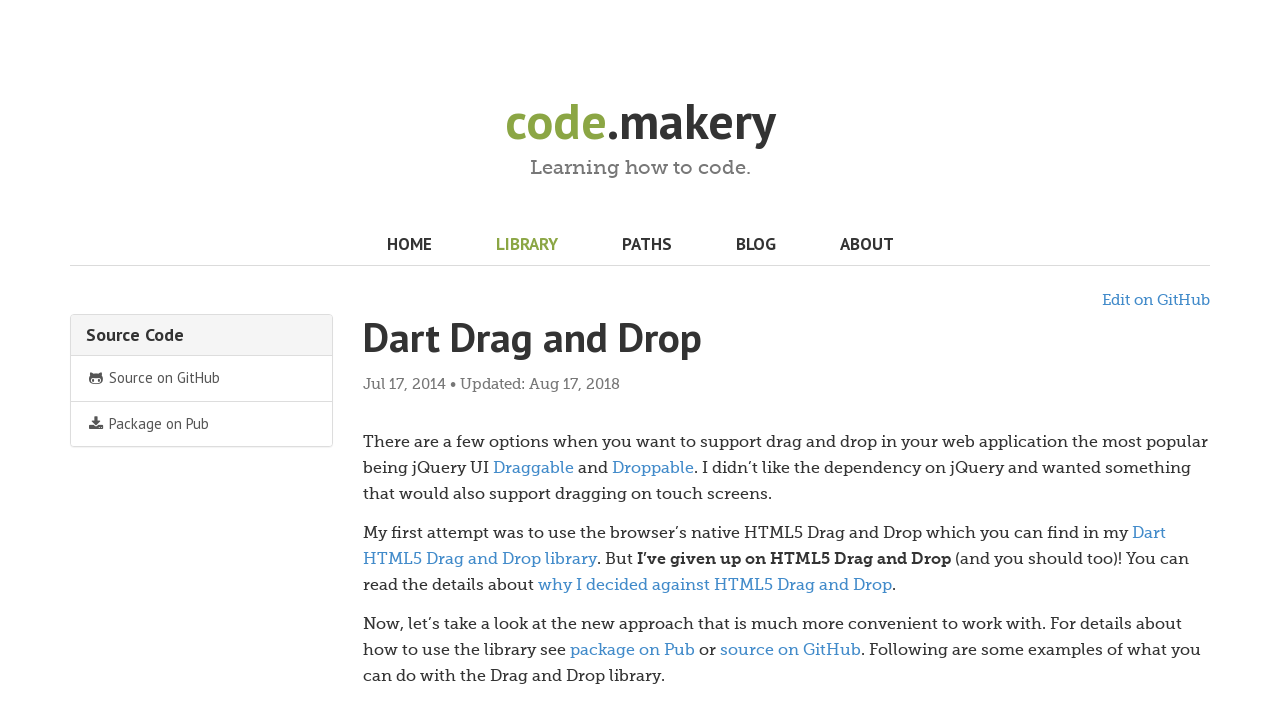

Located trash container element within iframe
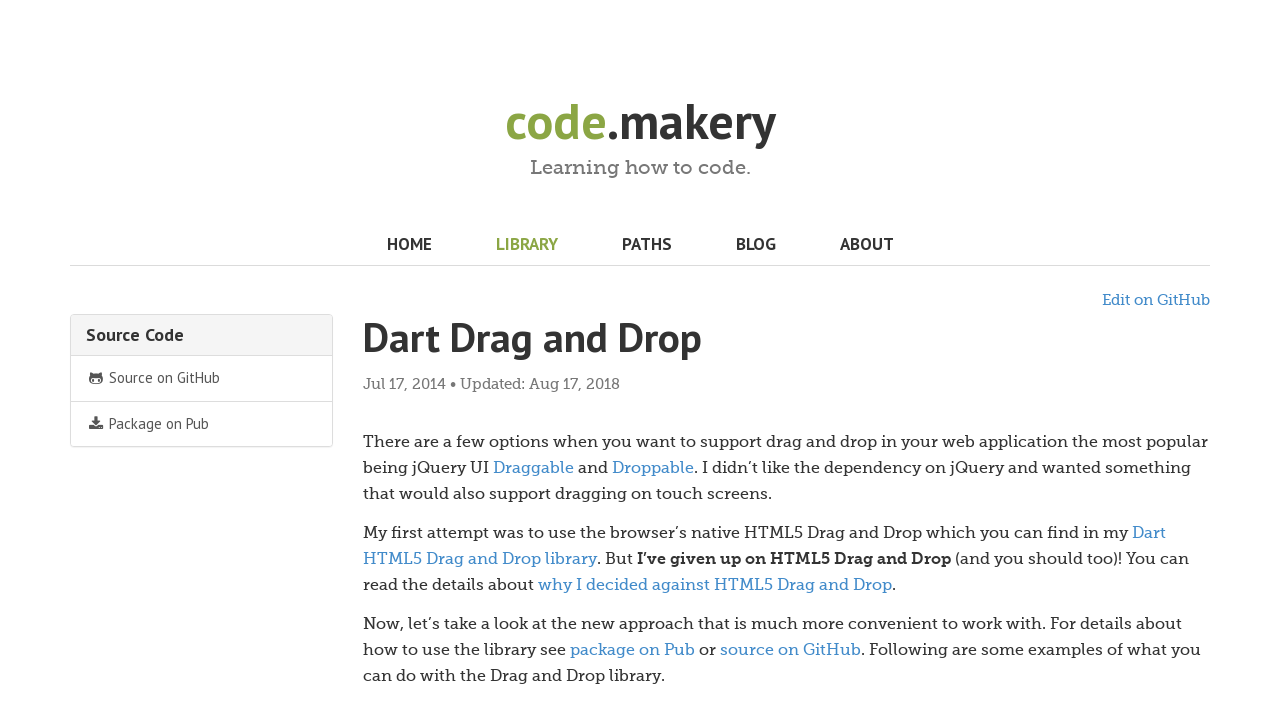

Dragged document element to trash container at (714, 455)
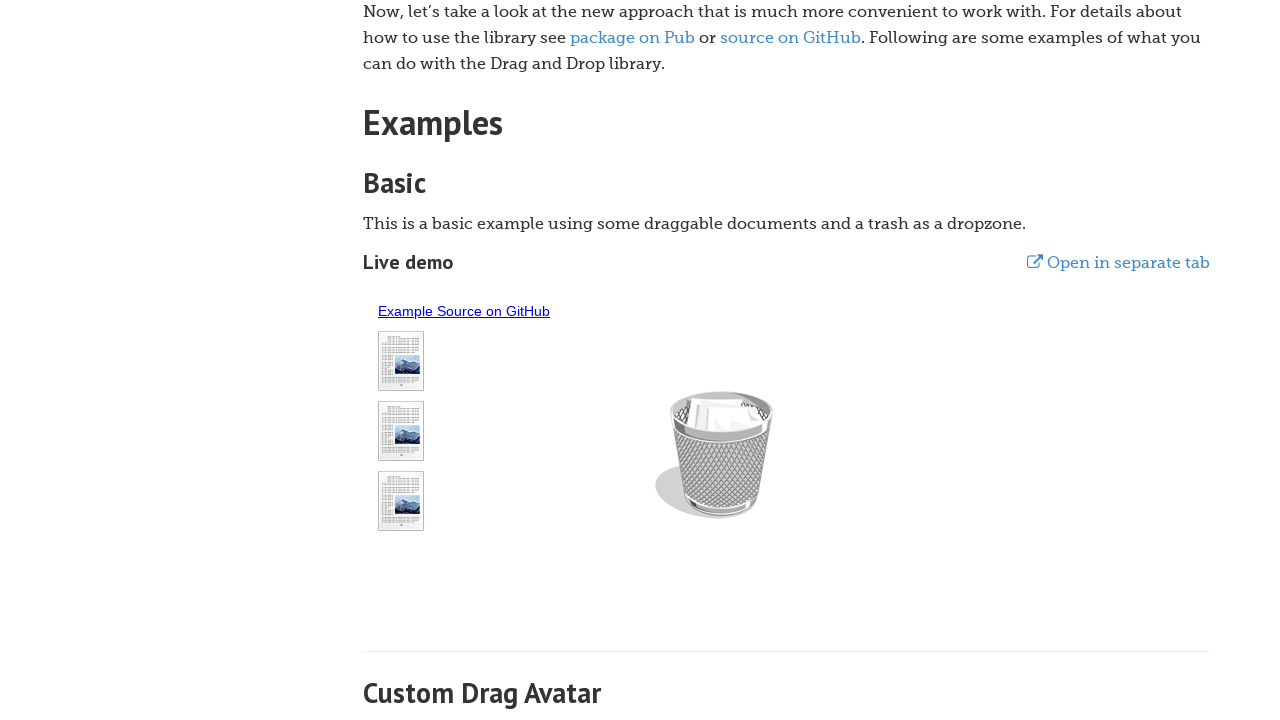

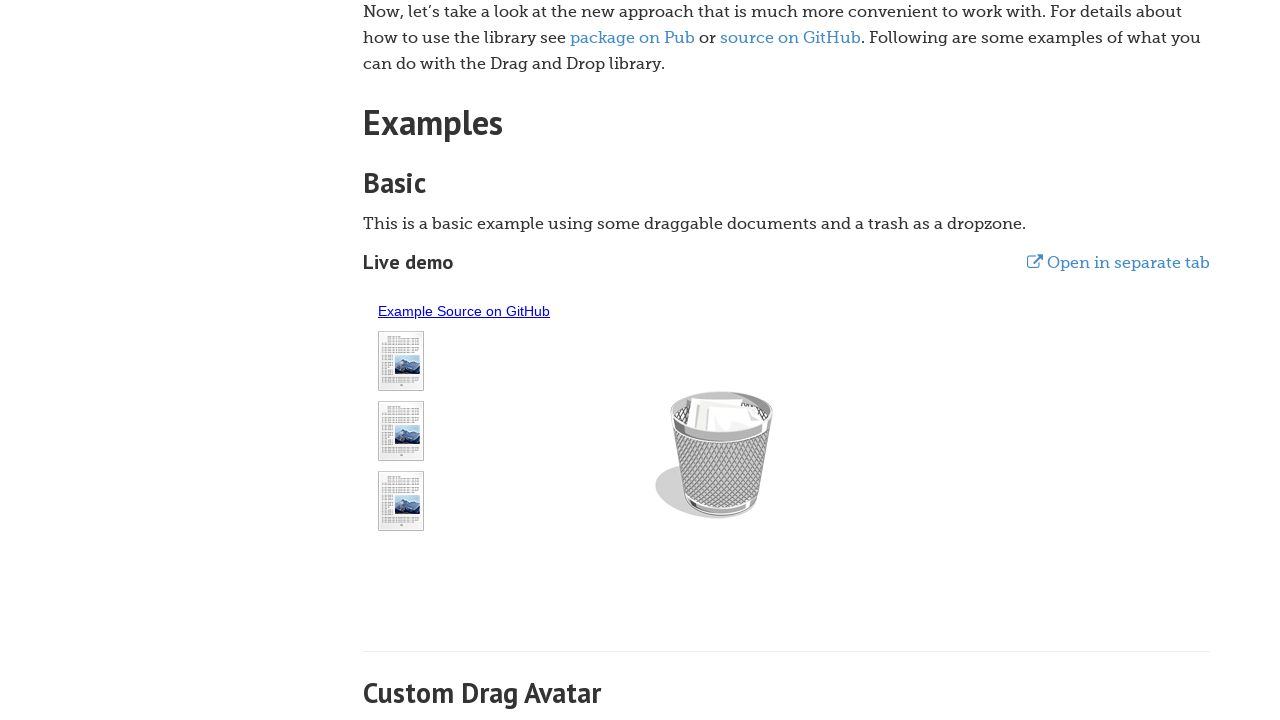